Tests a text box form by filling in full name, email, current address, and permanent address fields, then submitting the form and verifying the output is displayed.

Starting URL: https://demoqa.com/text-box

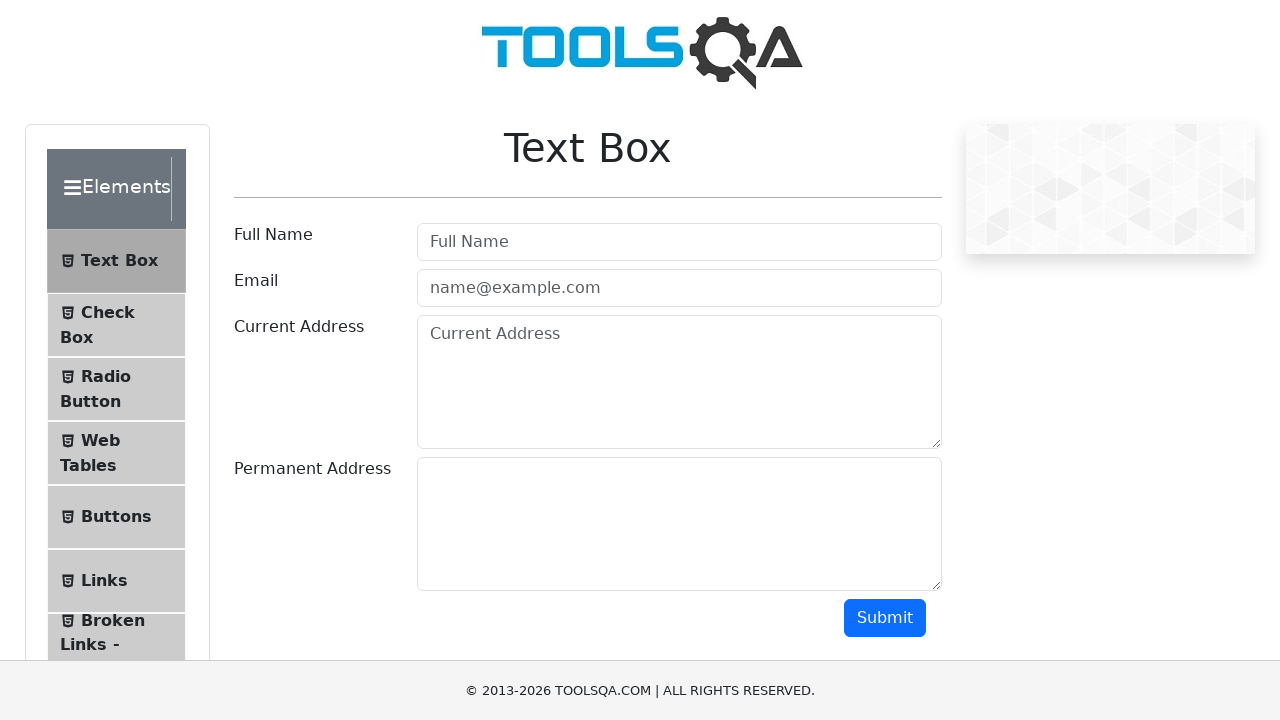

Filled full name field with 'John Smith' on #userName
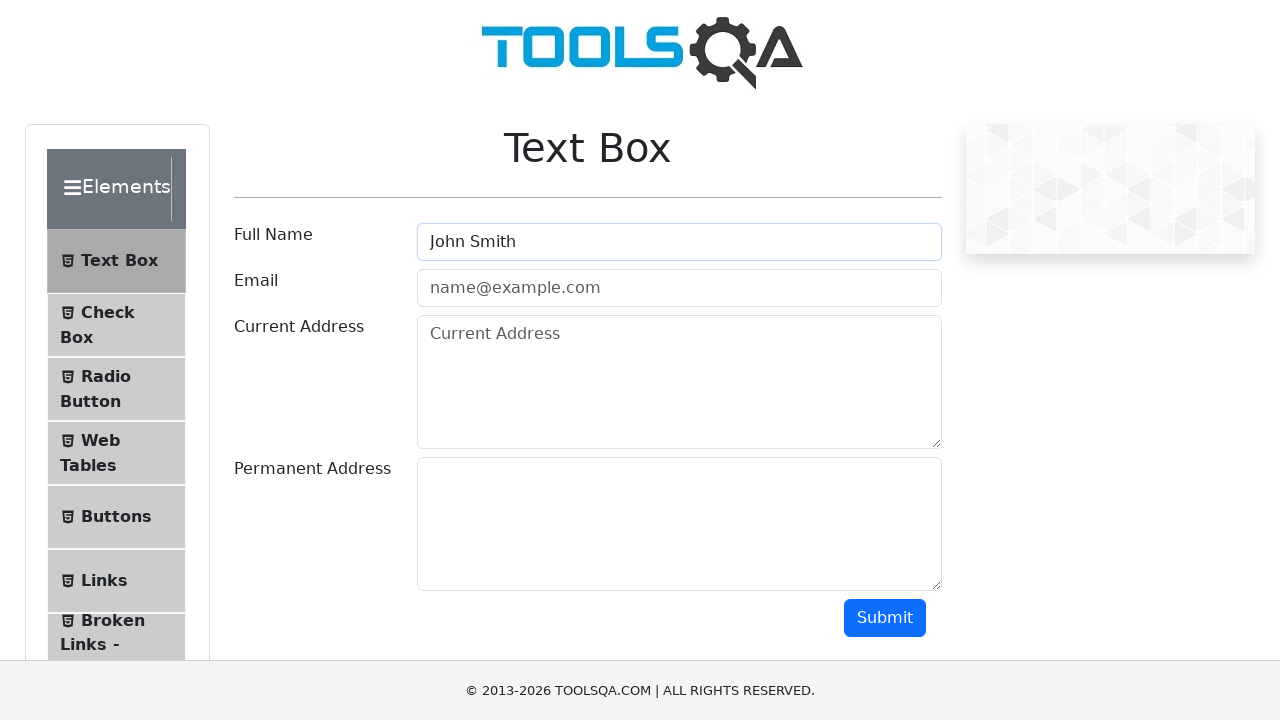

Filled email field with 'john.smith@testmail.com' on #userEmail
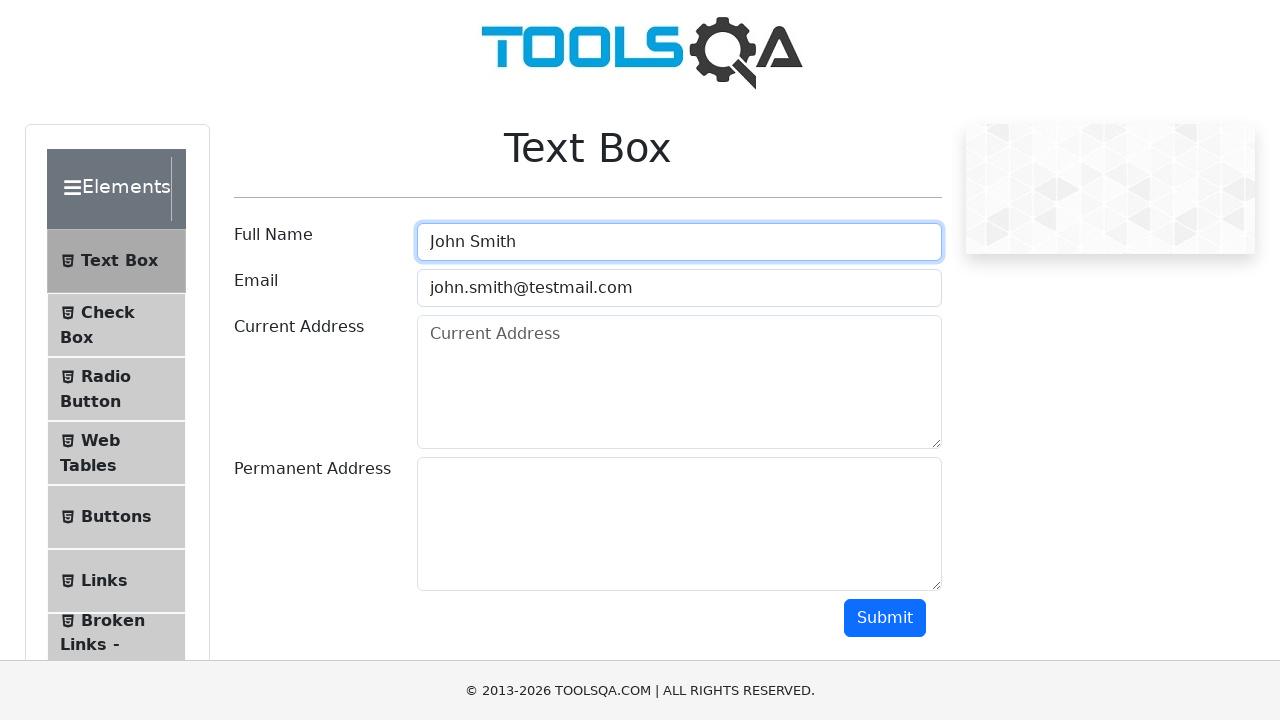

Filled current address field with '123 Main Street, Apt 4B, New York, NY 10001' on #currentAddress
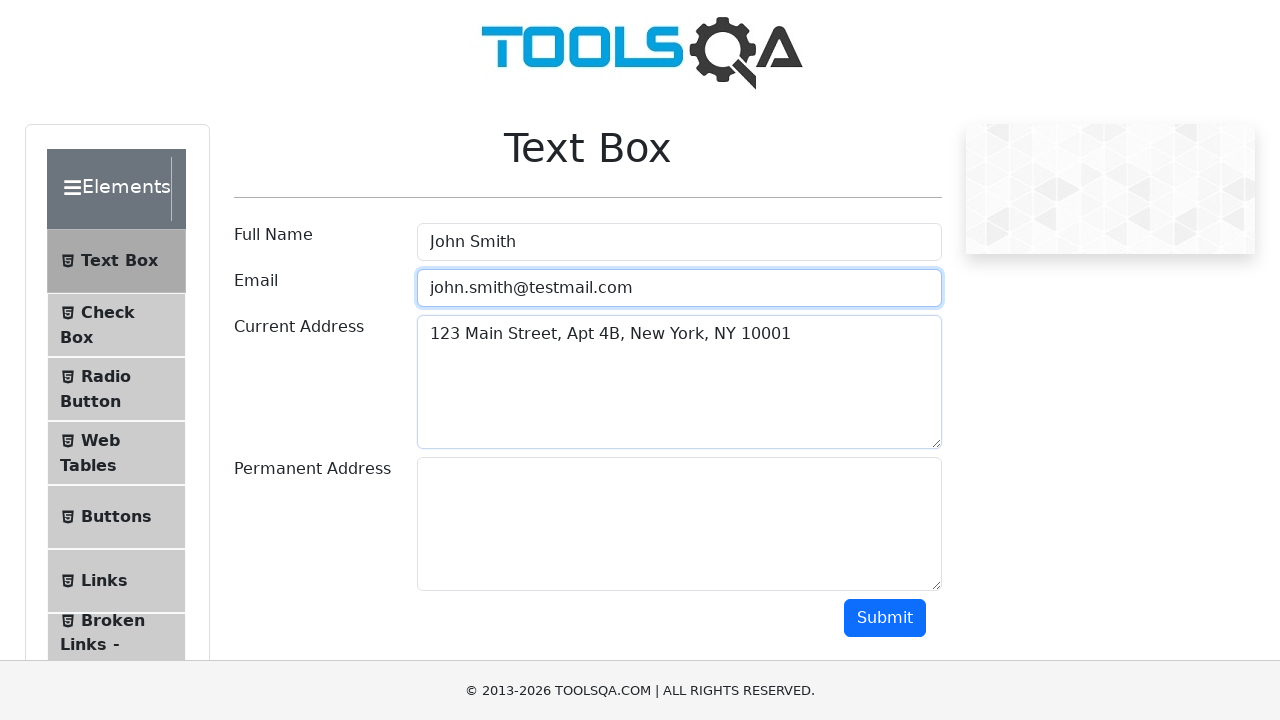

Filled permanent address field with '456 Oak Avenue, Los Angeles, CA 90001' on #permanentAddress
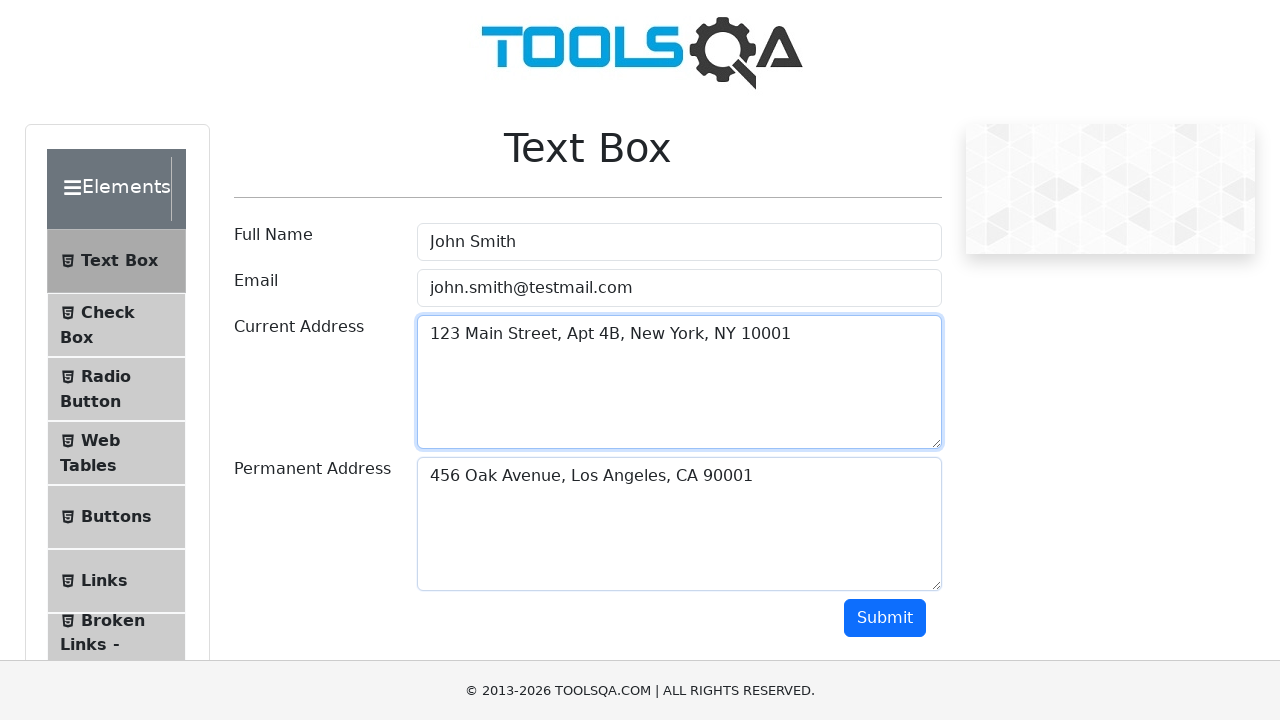

Clicked submit button to submit the form at (885, 618) on #submit
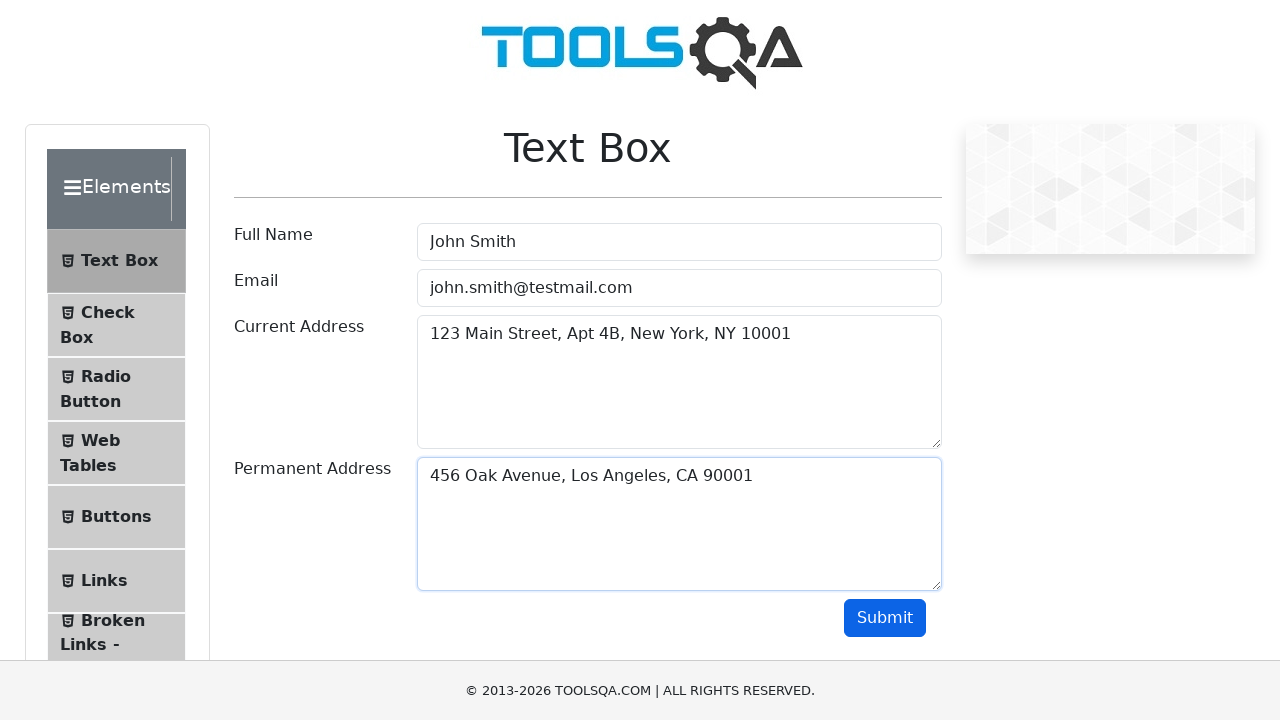

Form output displayed with submitted information
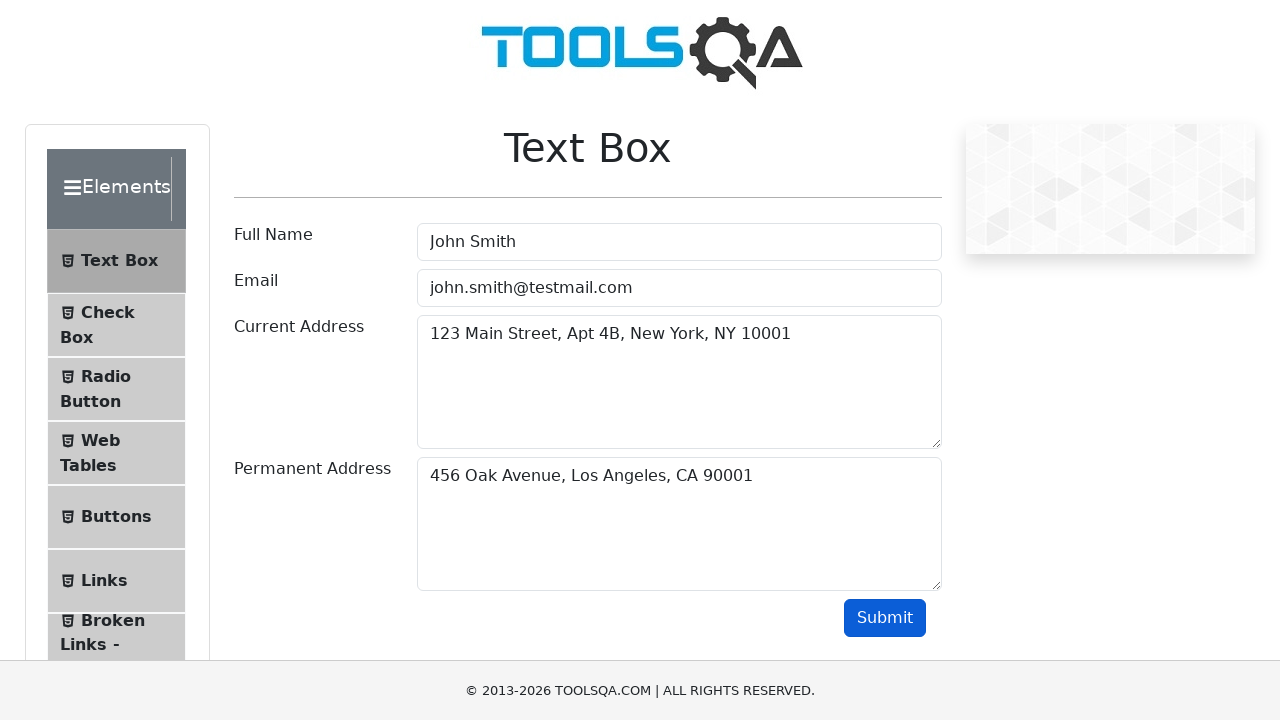

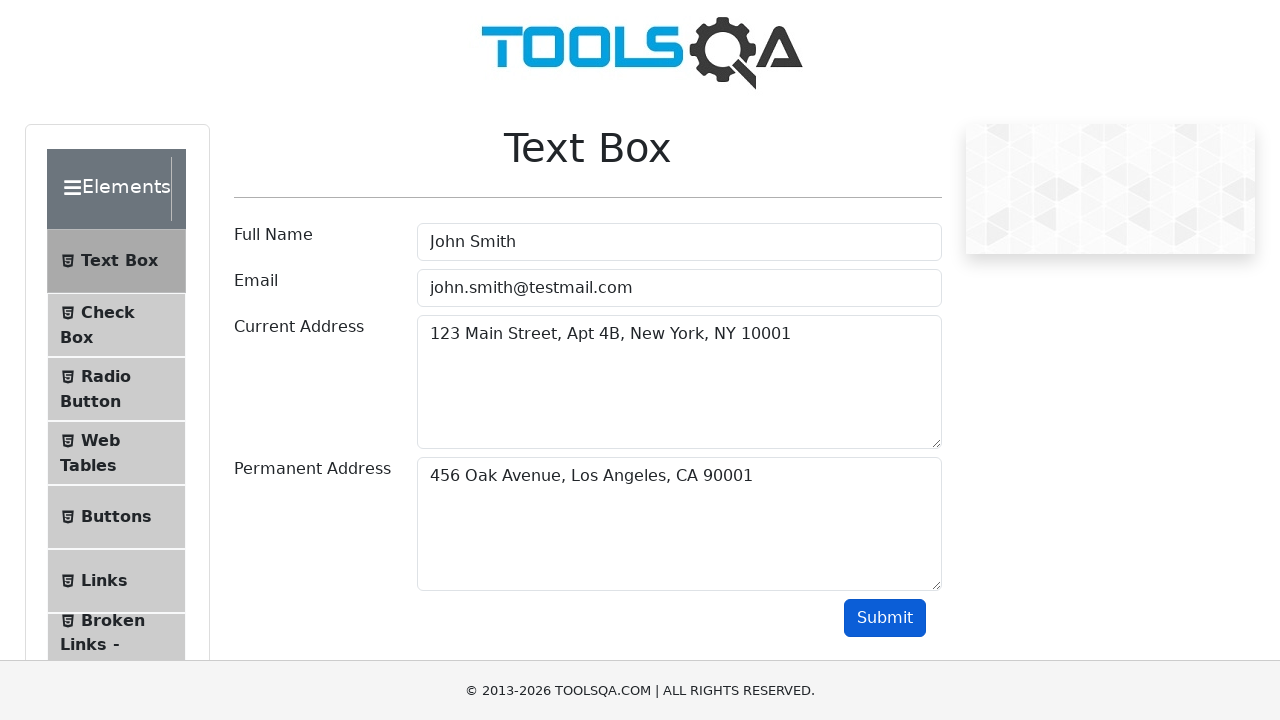